Navigates to JPL Space image gallery and clicks the full image button to display the featured Mars image

Starting URL: https://data-class-jpl-space.s3.amazonaws.com/JPL_Space/index.html

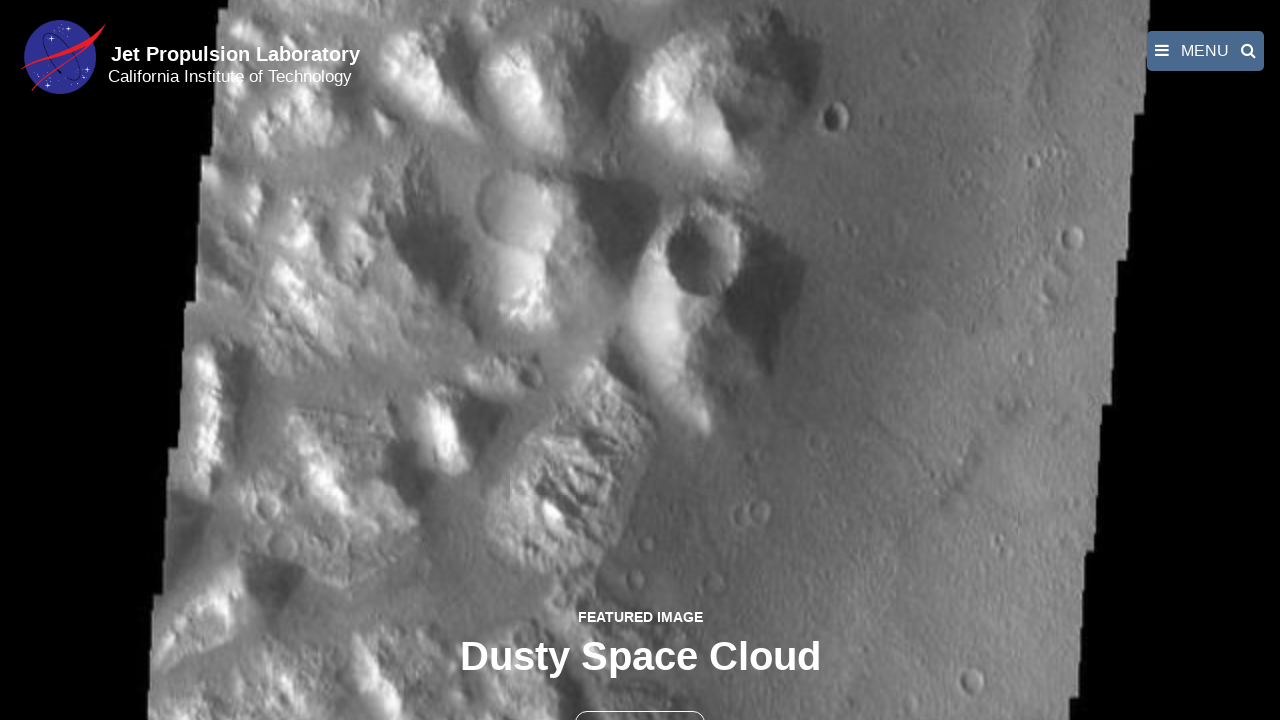

Clicked the full image button to display featured Mars image at (640, 699) on button >> nth=1
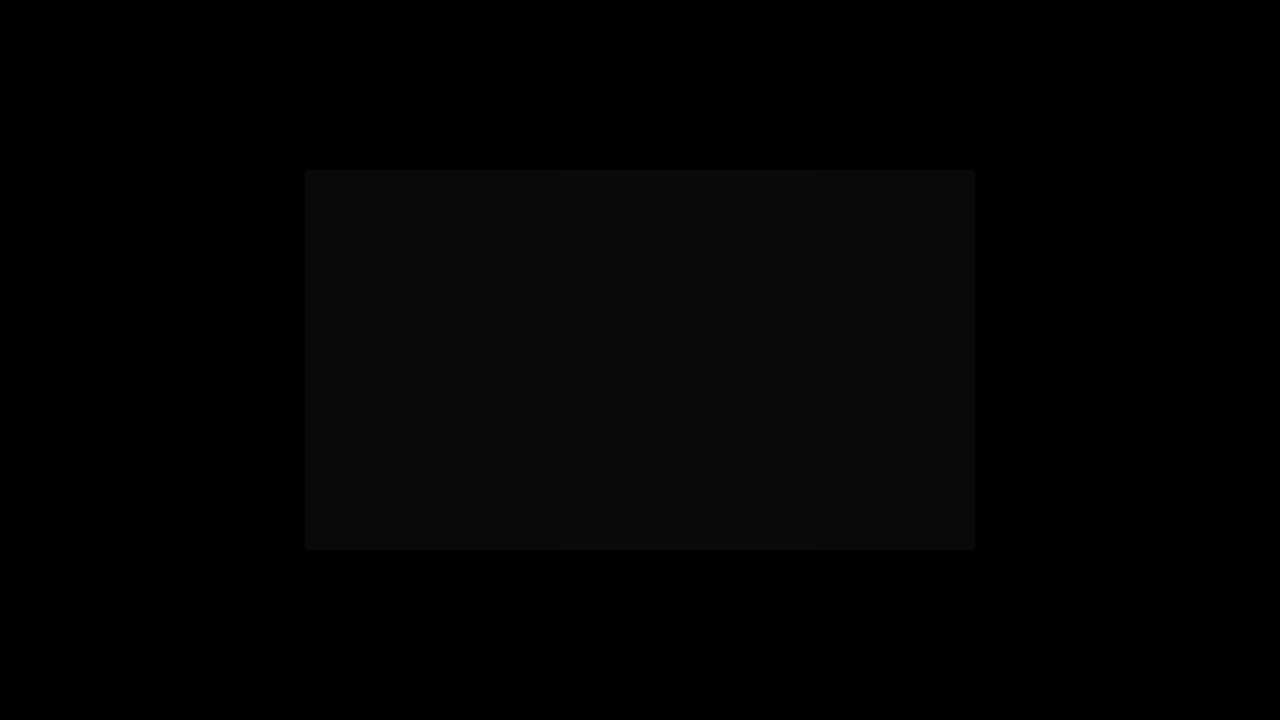

Full-size Mars image loaded in fancybox
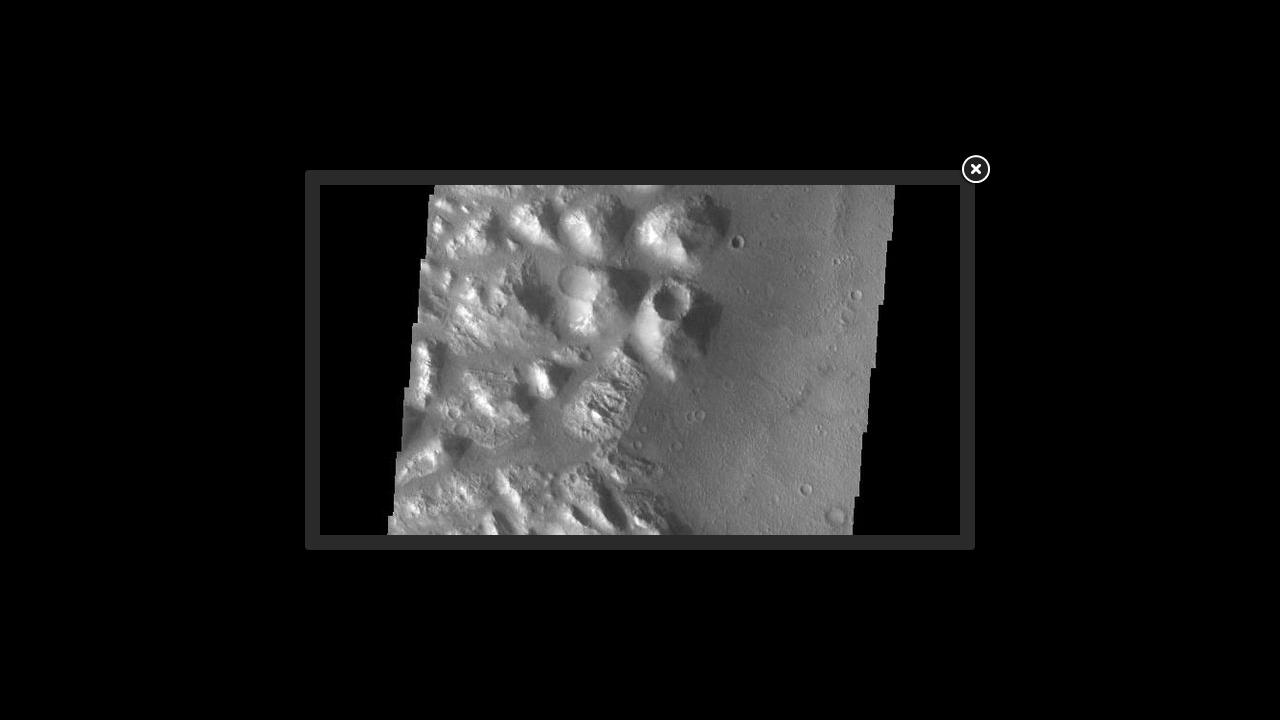

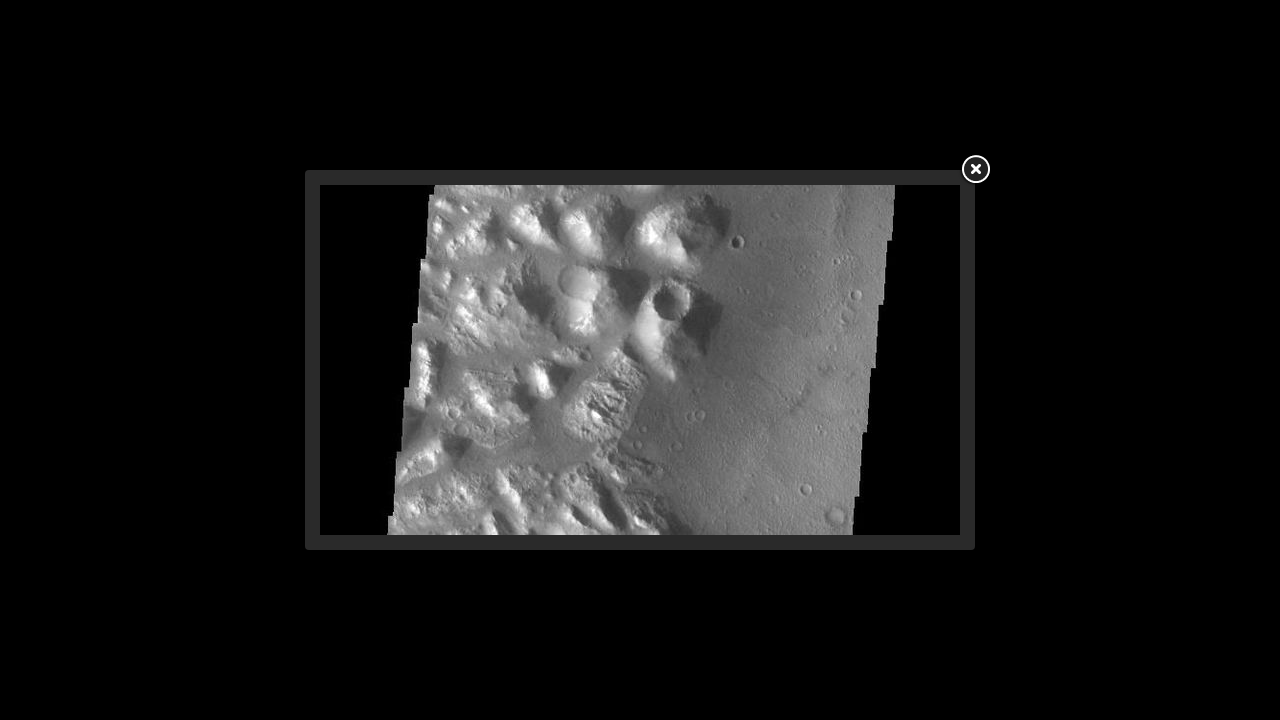